Tests the Elements Text Box form by filling in user details and submitting the form

Starting URL: https://demoqa.com/

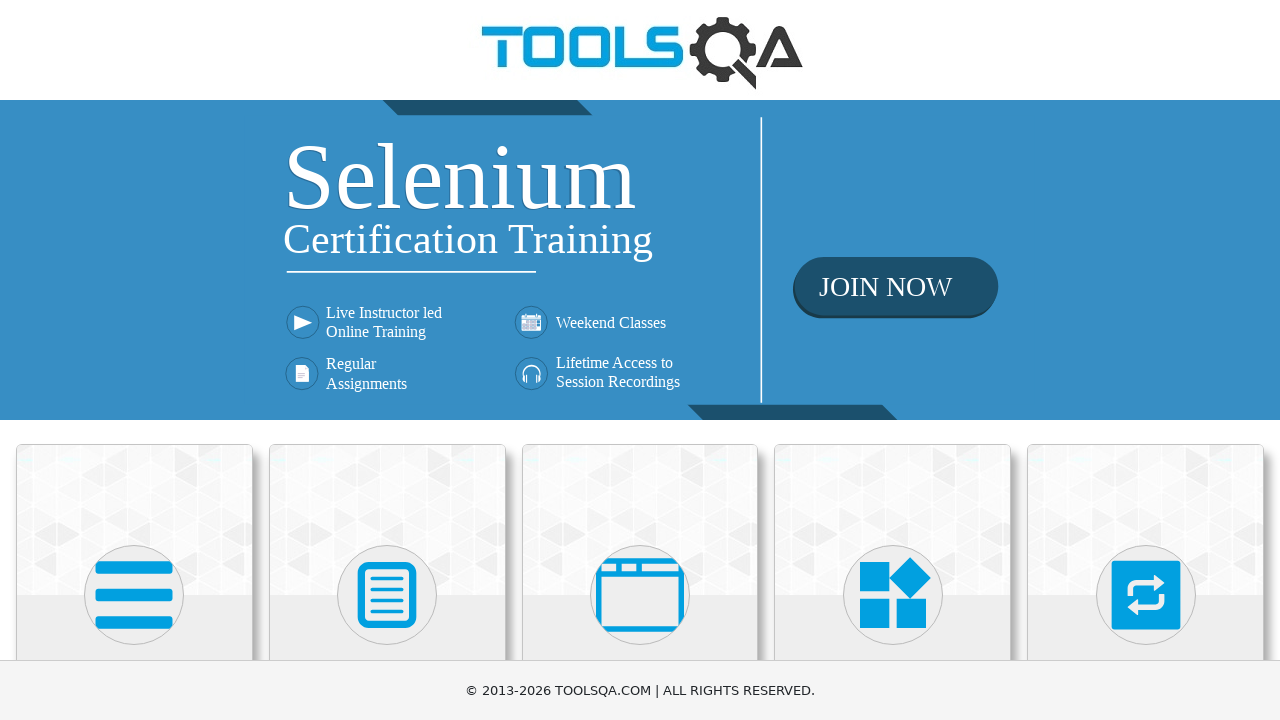

Clicked on Elements section at (134, 360) on xpath=//h5[text()='Elements']
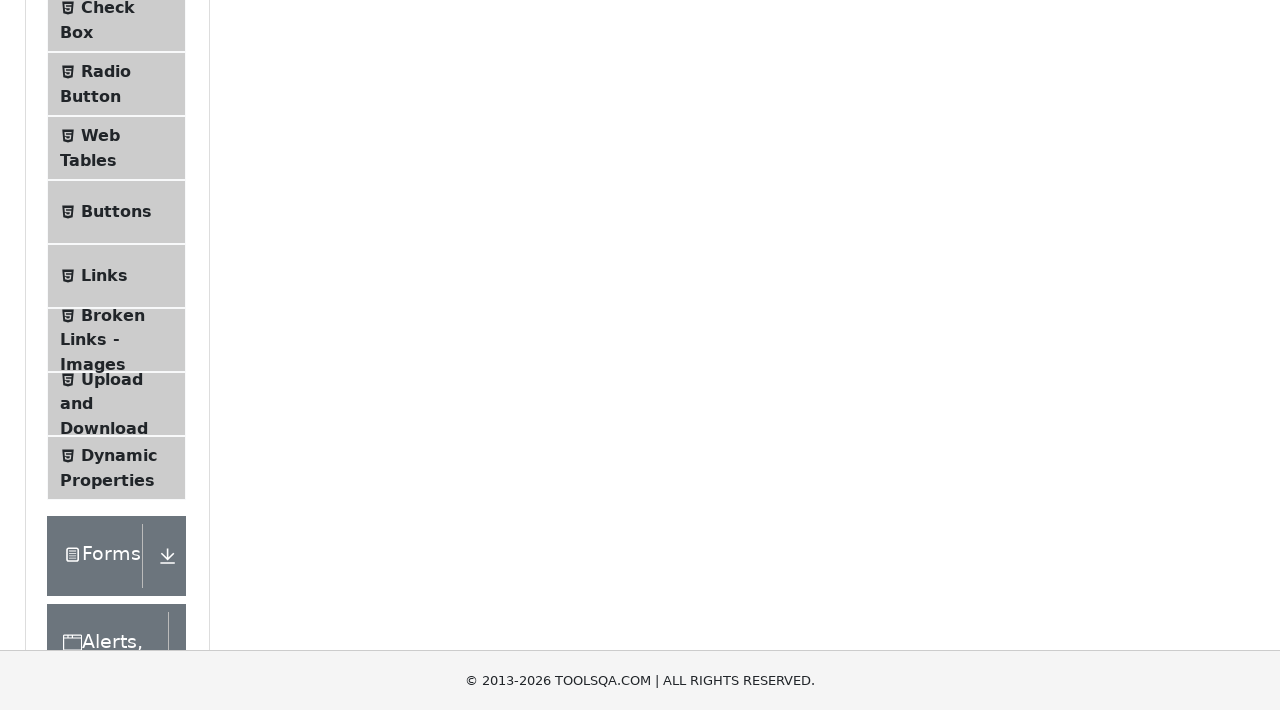

Clicked on Text Box item at (116, 261) on #item-0
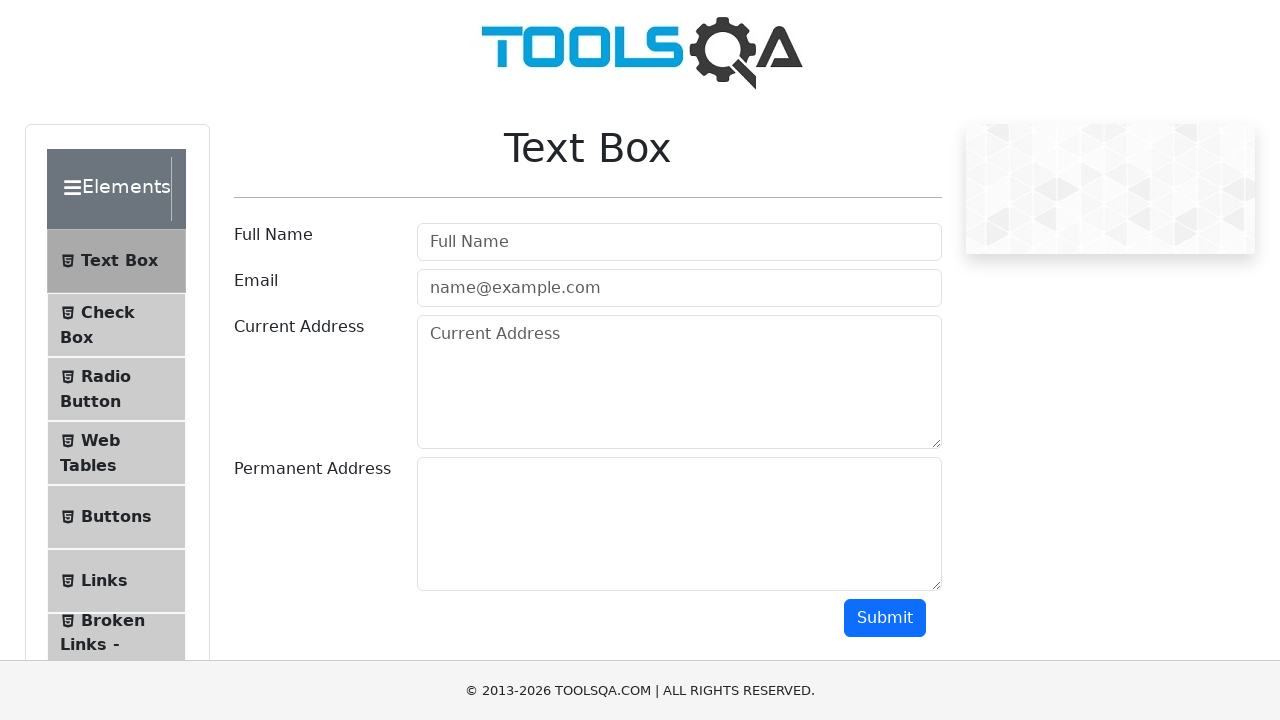

Filled in user name field with 'Maksim' on #userName
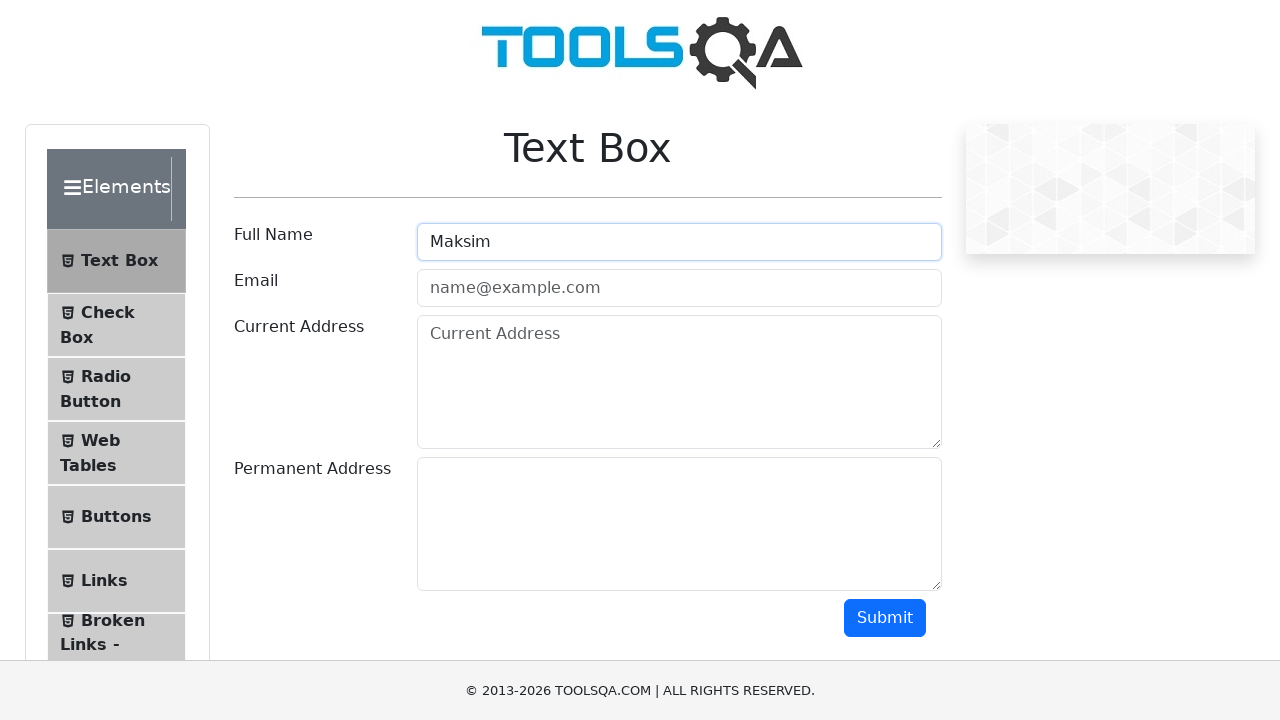

Filled in email field with 'test@test.com' on #userEmail
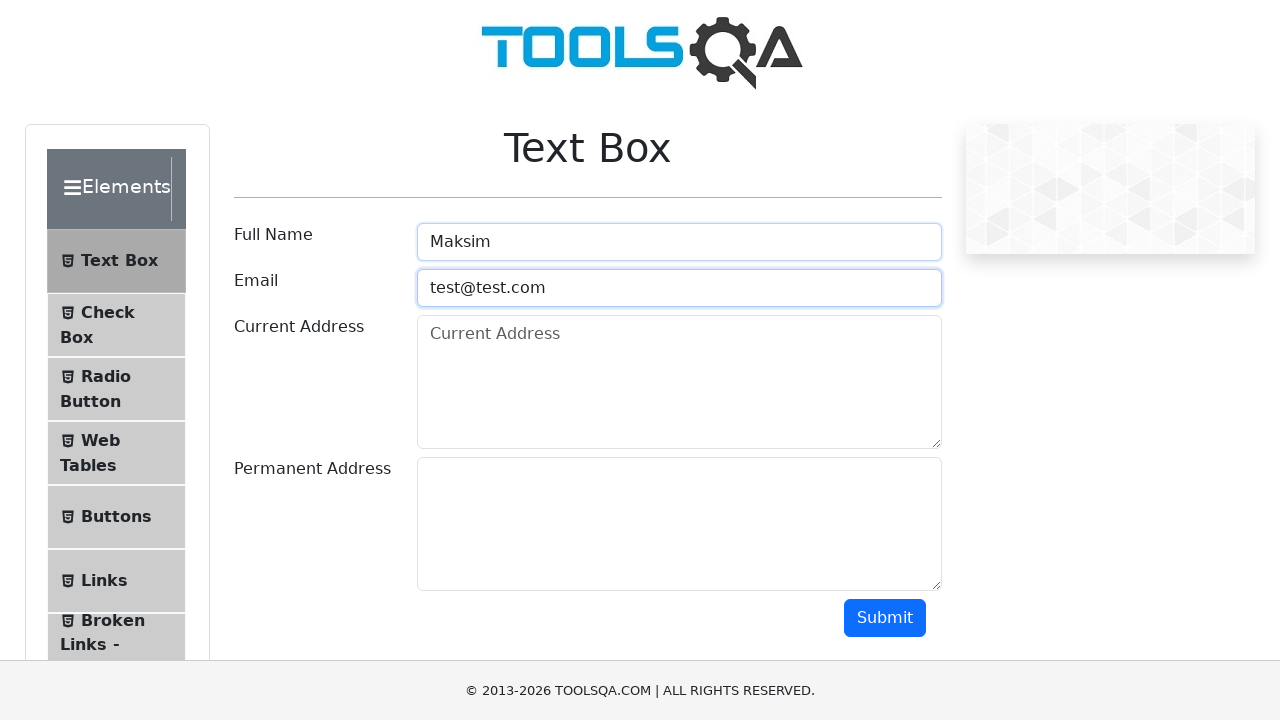

Filled in current address field with 'Sankt-Peterburg' on #currentAddress
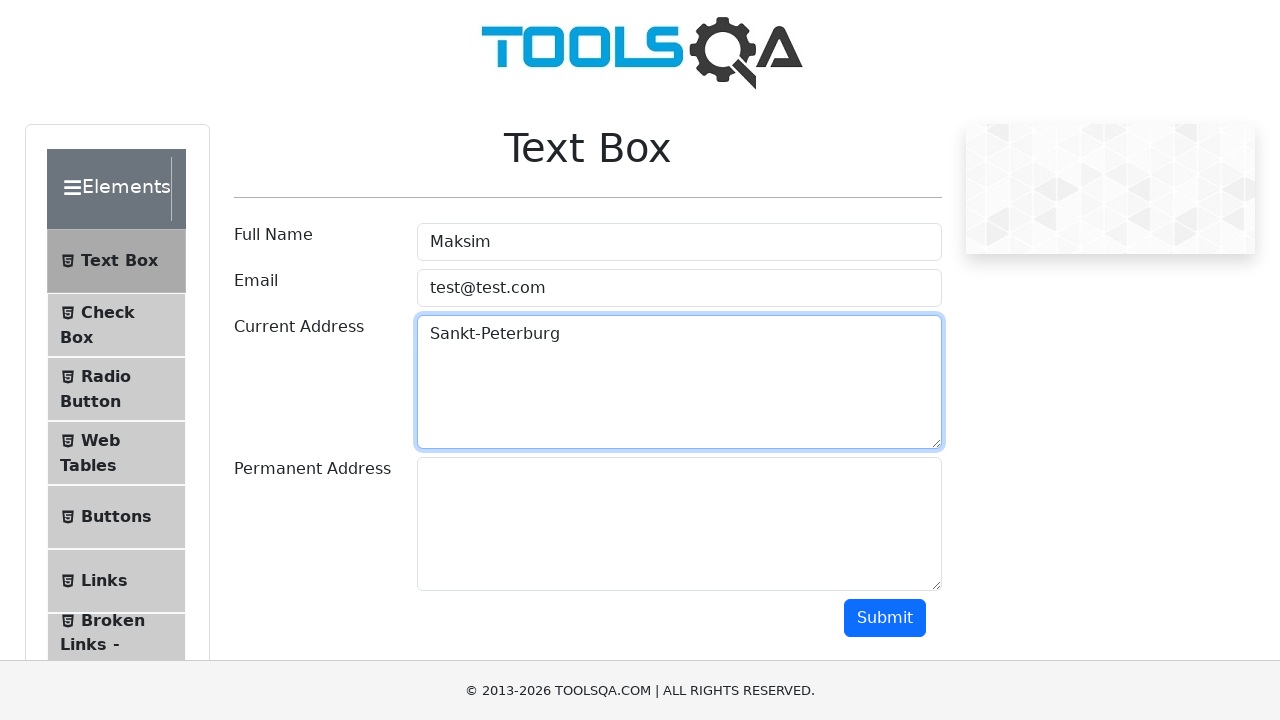

Clicked submit button to submit the form at (885, 618) on #submit
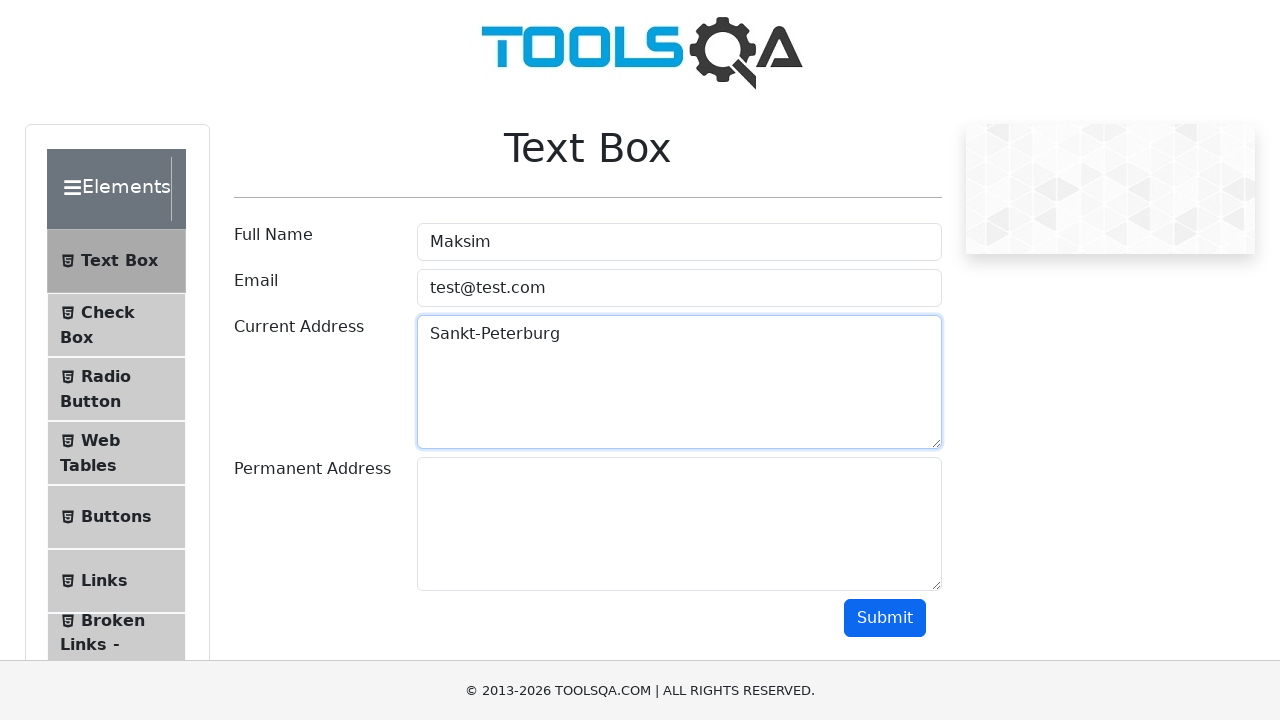

Form submission results loaded successfully
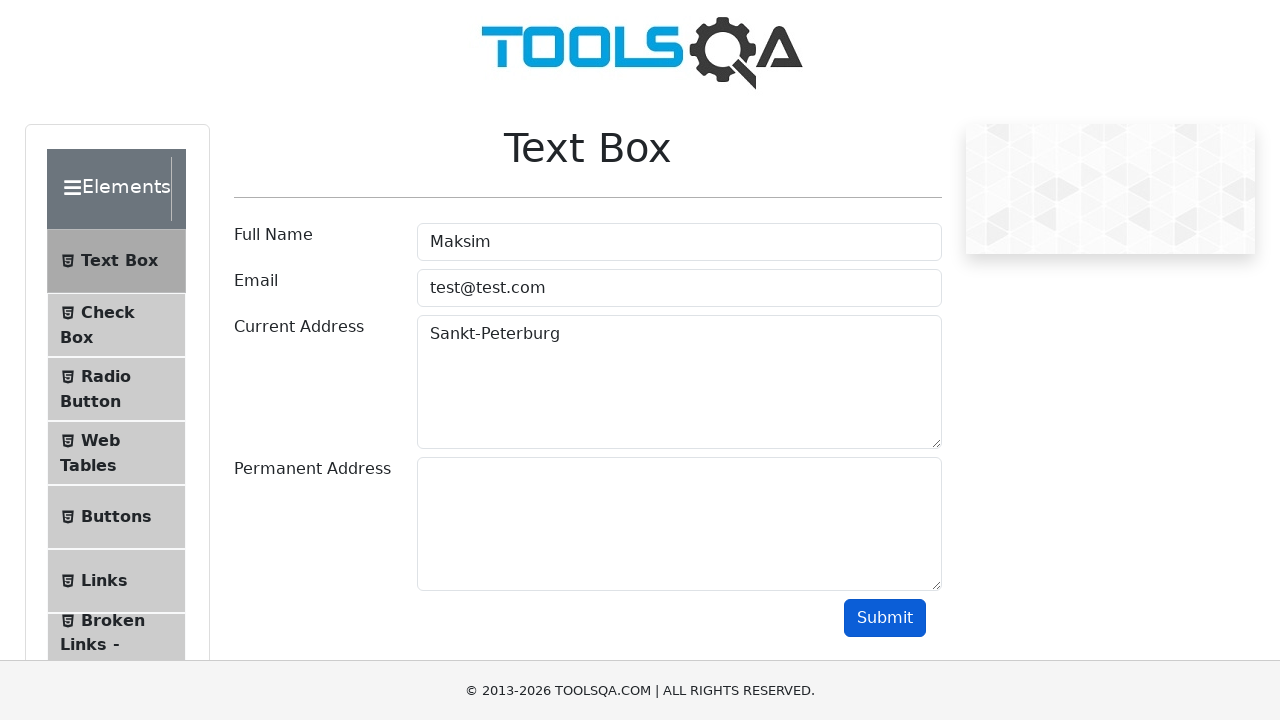

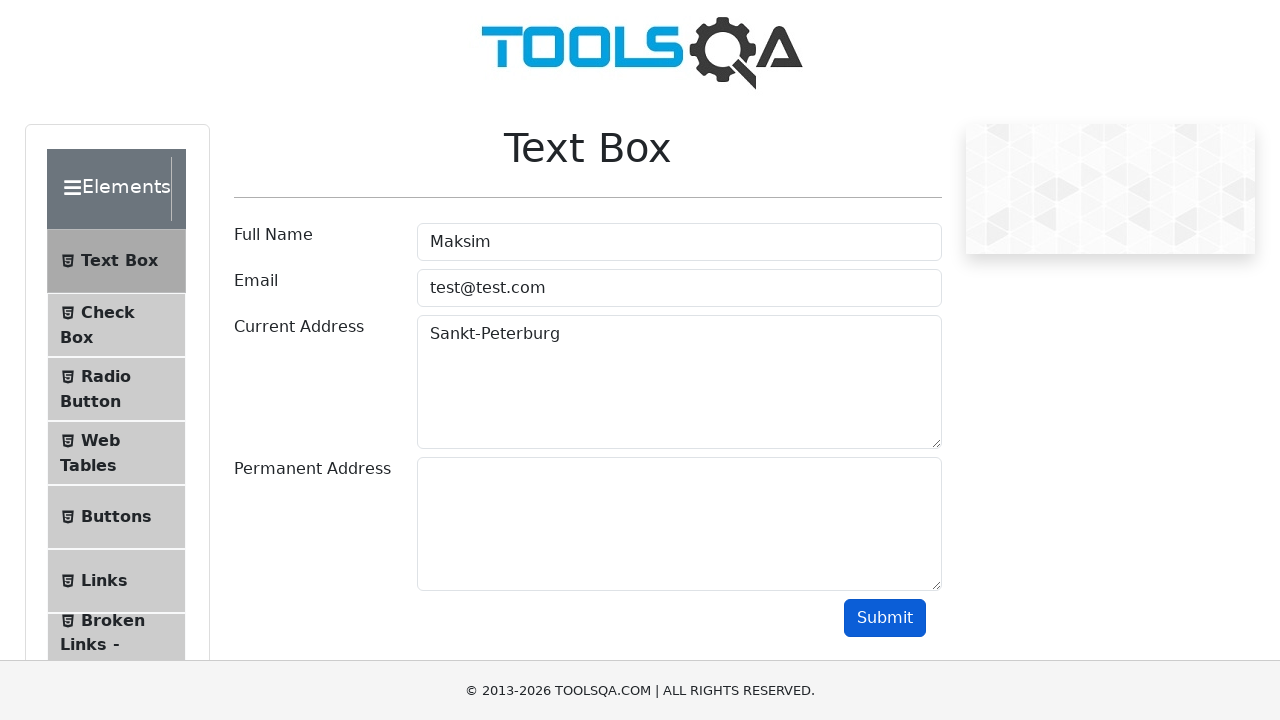